Tests right-click context menu functionality by performing a right-click action on a button element

Starting URL: https://swisnl.github.io/jQuery-contextMenu/demo.html

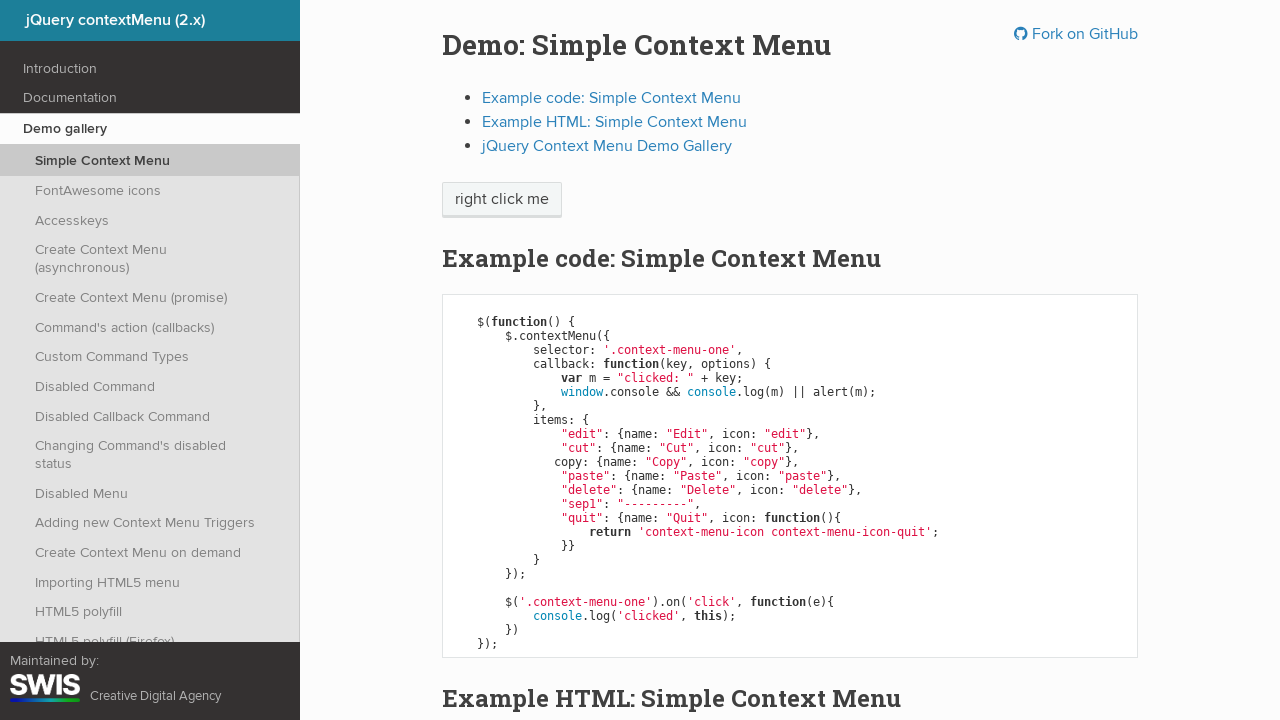

Located button element for right-click action
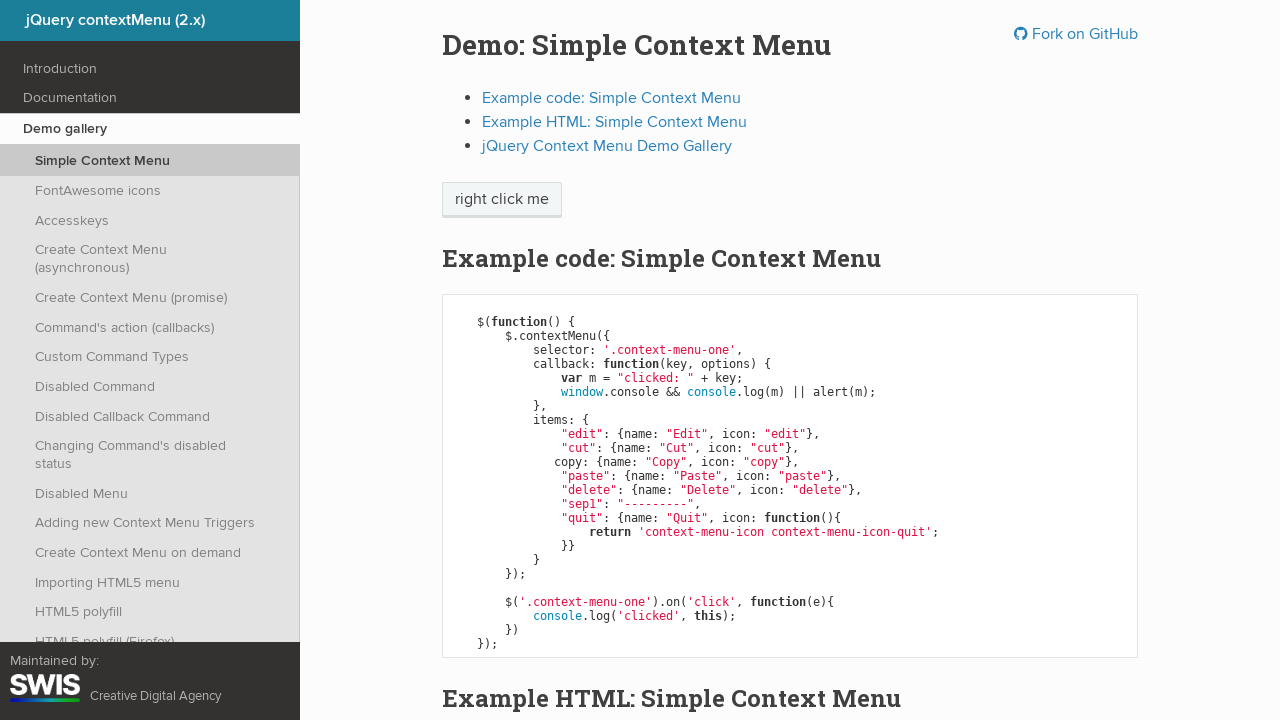

Performed right-click on button element at (502, 200) on xpath=/html/body/div/section/div/div/div/p/span
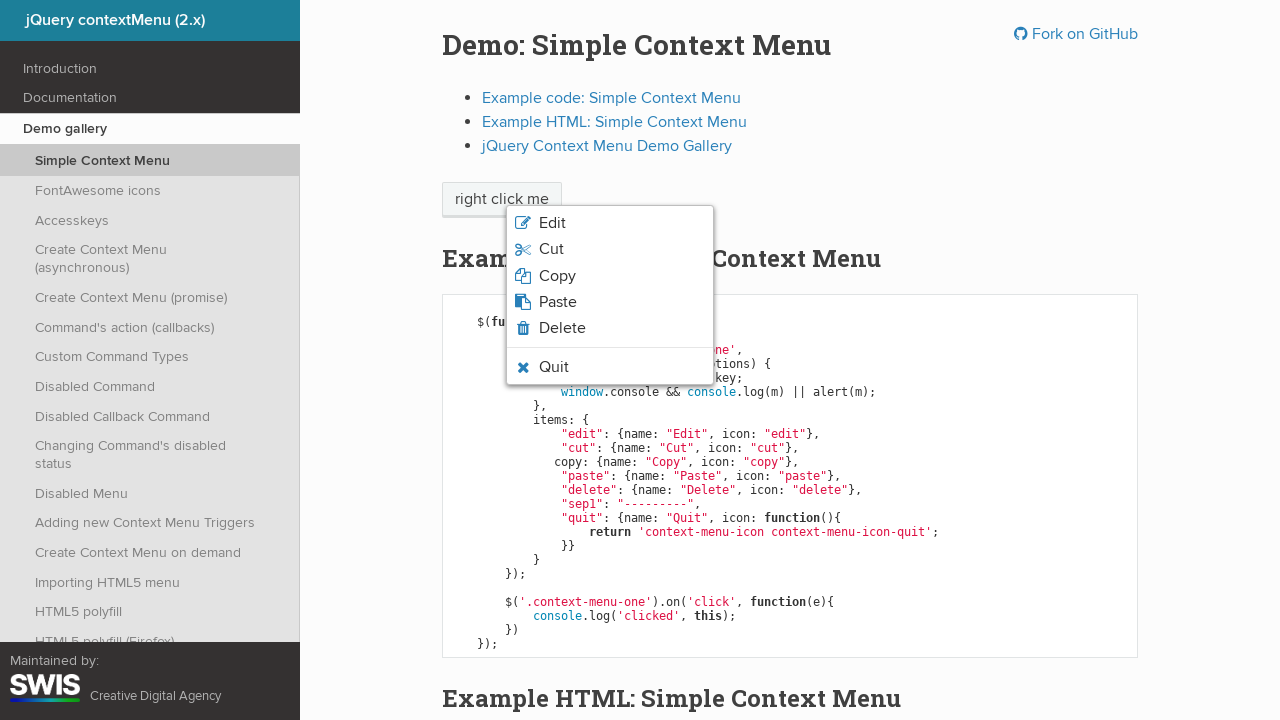

Waited 3 seconds for context menu to appear
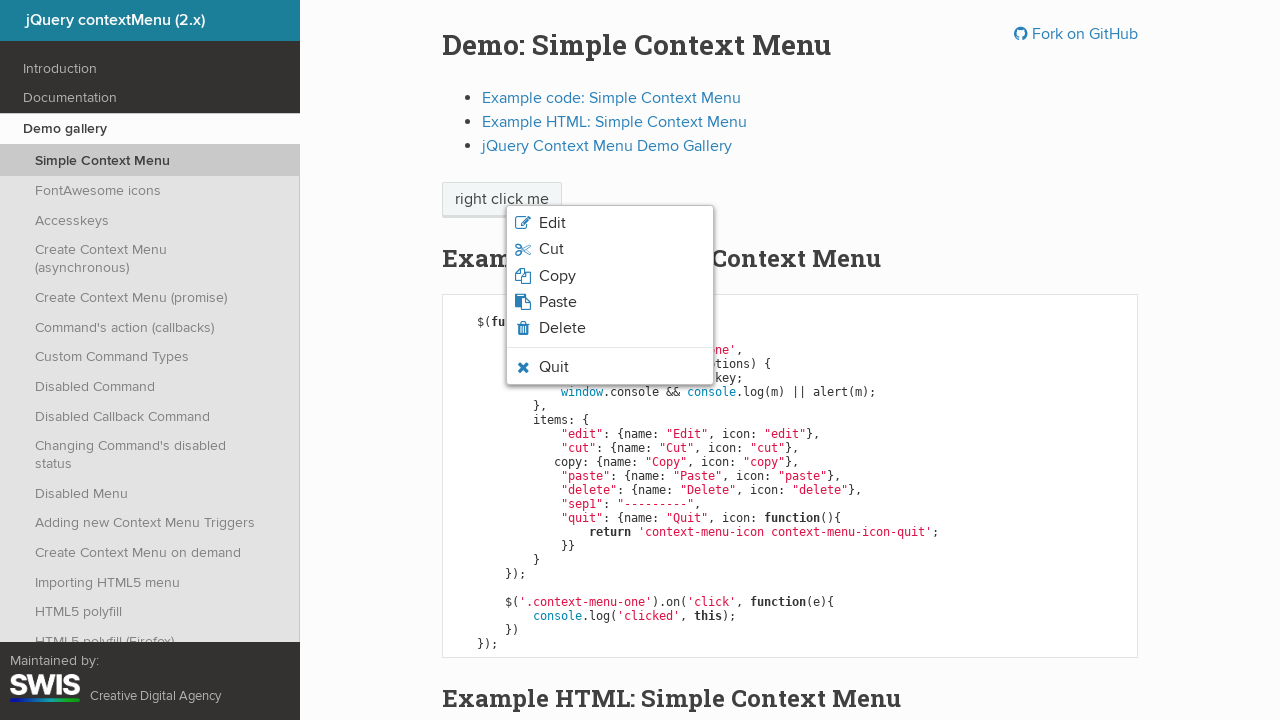

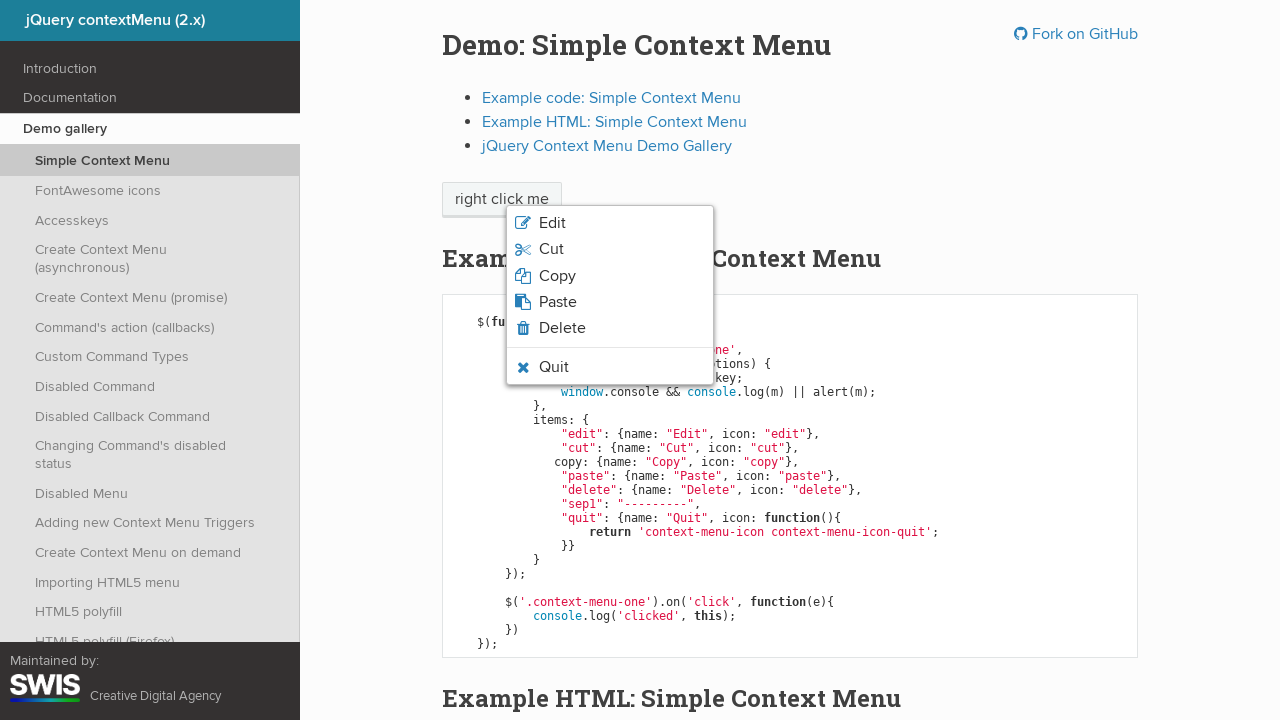